Tests handling frames by locating a frame using its URL and filling text into an input box inside that frame.

Starting URL: https://ui.vision/demo/webtest/frames/

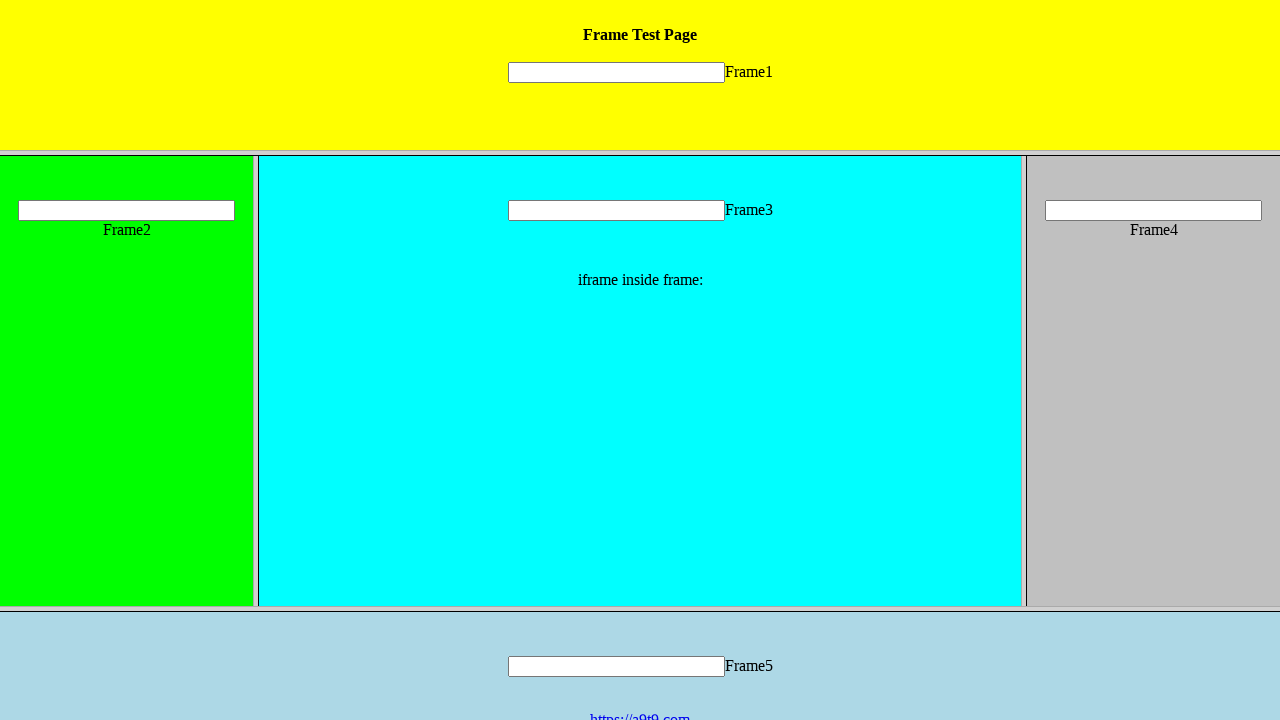

Navigated to frames demo page
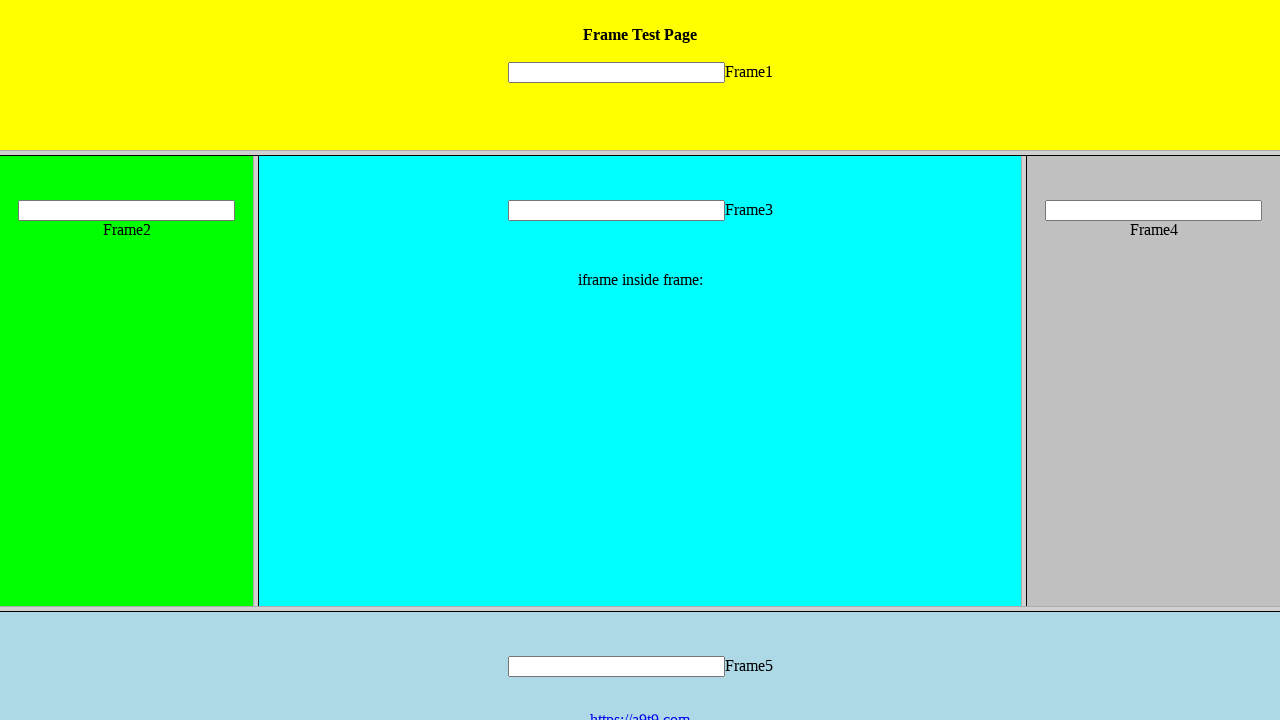

Located frame using URL 'https://ui.vision/demo/webtest/frames/frame_1.html'
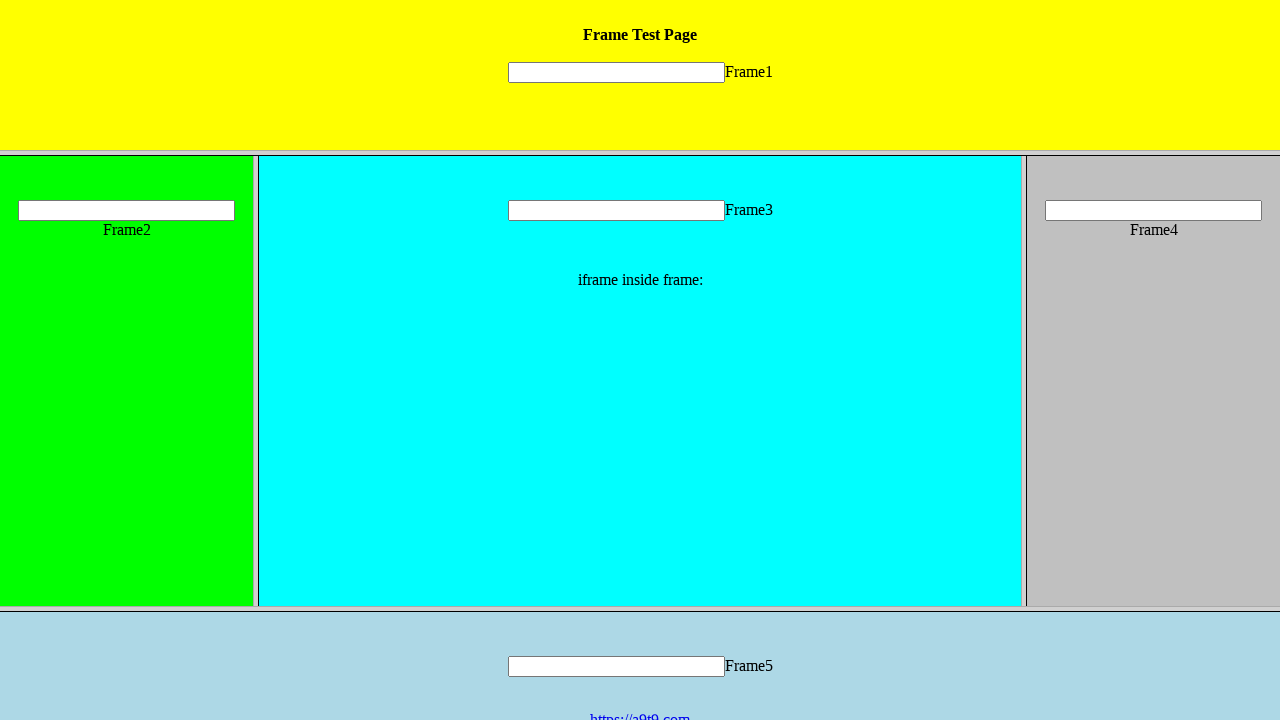

Filled text input 'mytext1' with 'Hello' inside the frame on //input[@name='mytext1']
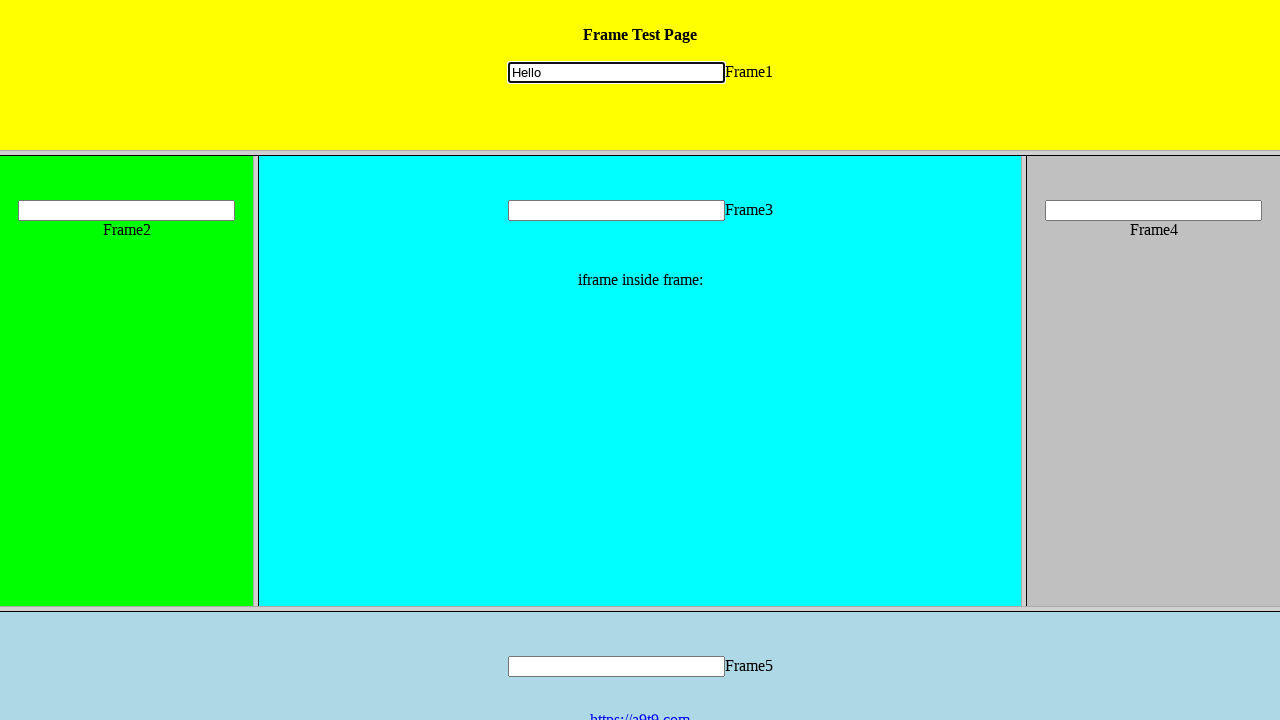

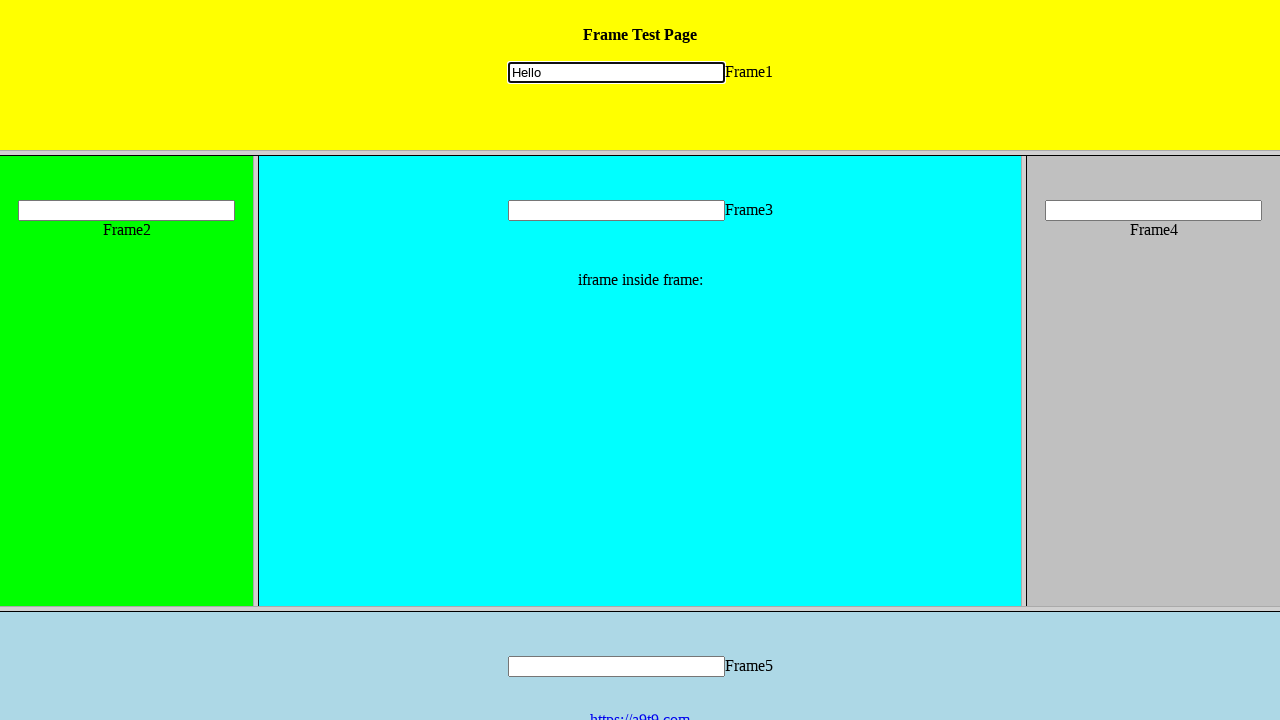